Navigates to the Omayo Selenium practice website and clicks on the confirm button element to test basic click functionality.

Starting URL: http://omayo.blogspot.com/

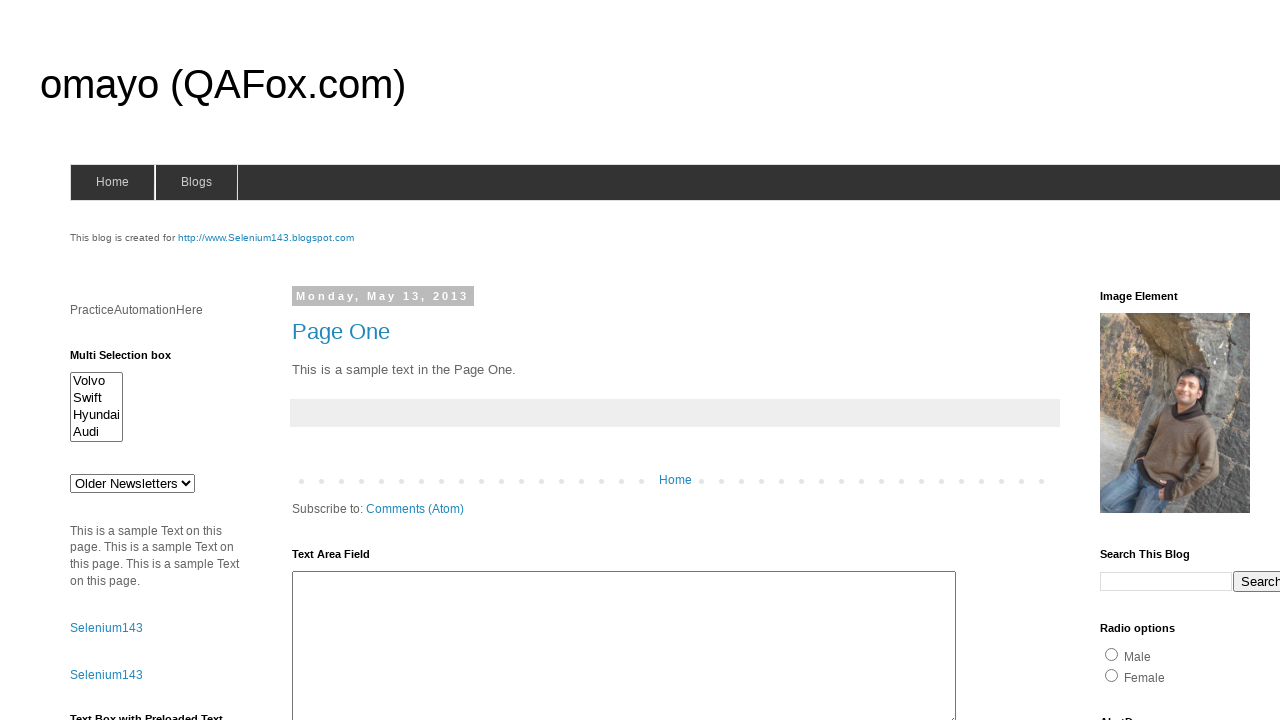

Navigated to Omayo Selenium practice website
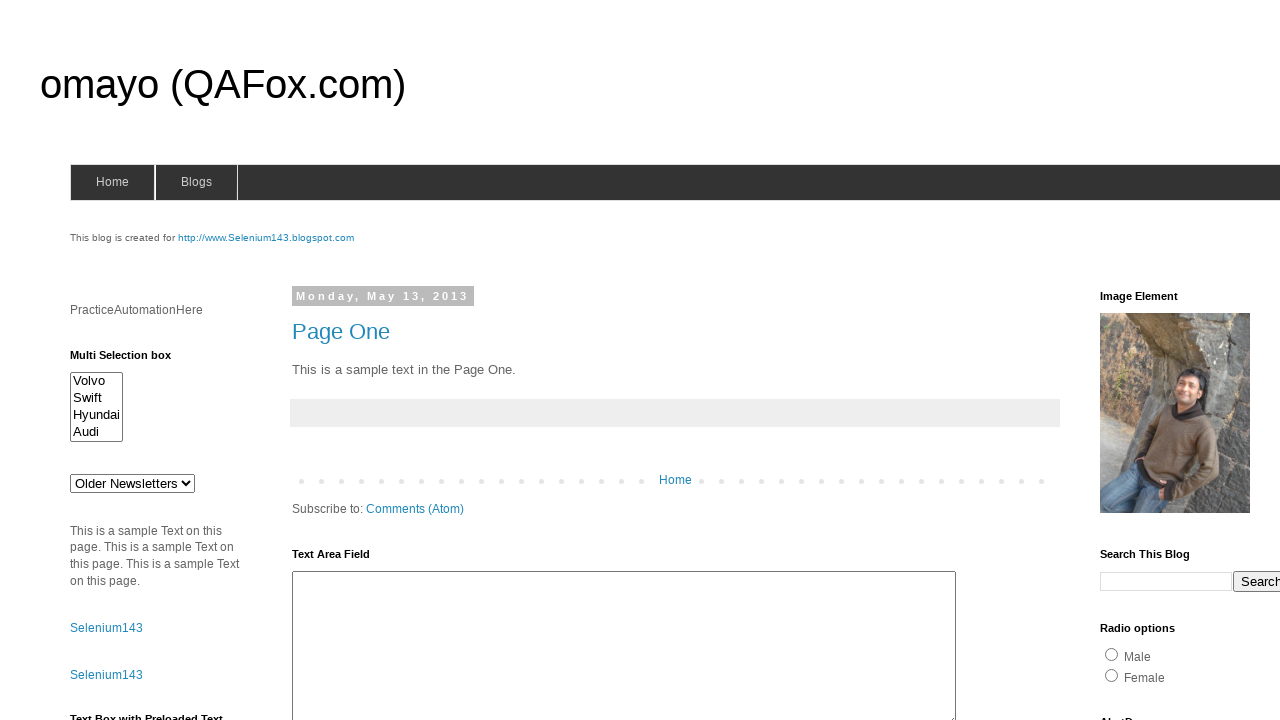

Clicked confirm button element at (1155, 361) on #confirm
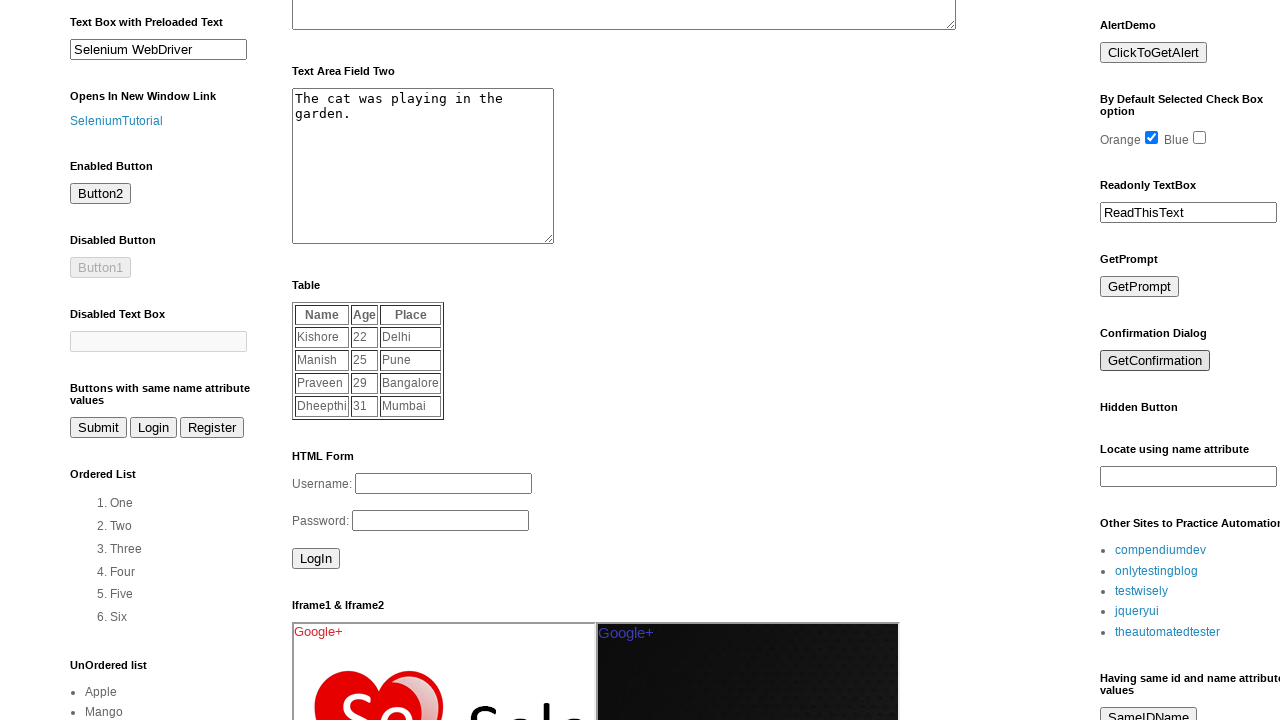

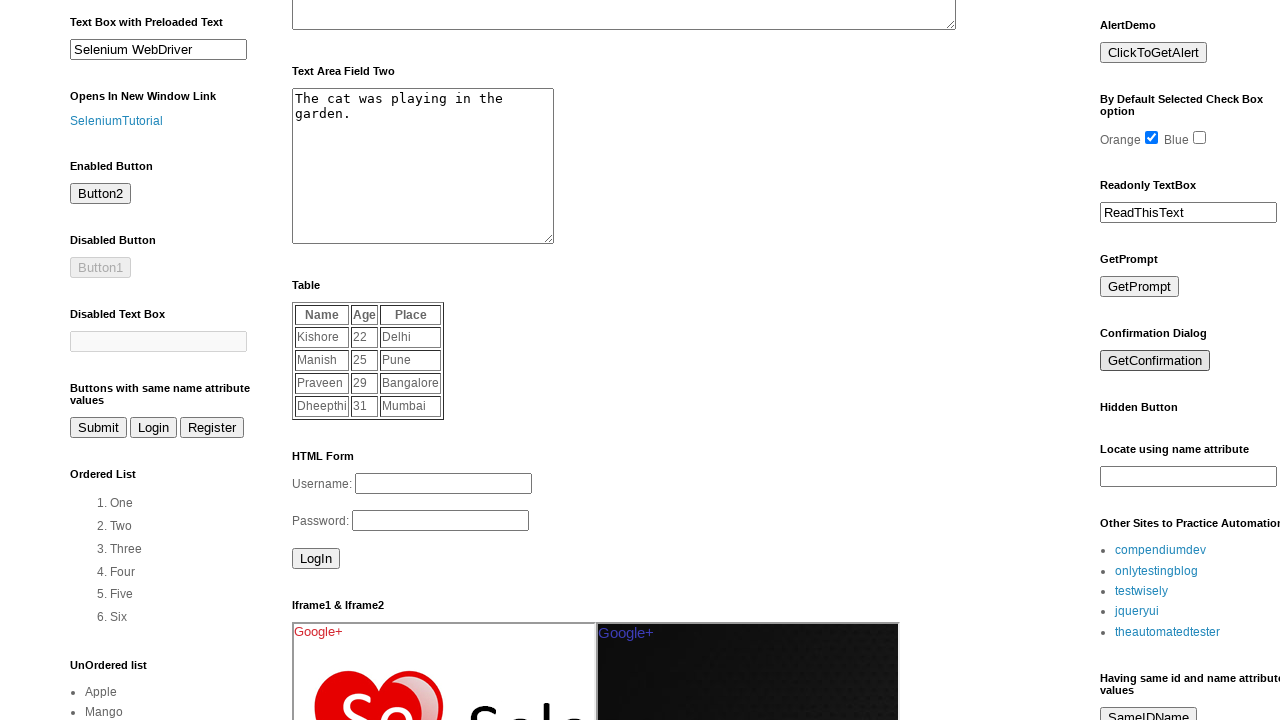